Fills out a complete practice form including personal information, date of birth, subjects, hobbies, and location, then submits the form

Starting URL: https://demoqa.com/automation-practice-form

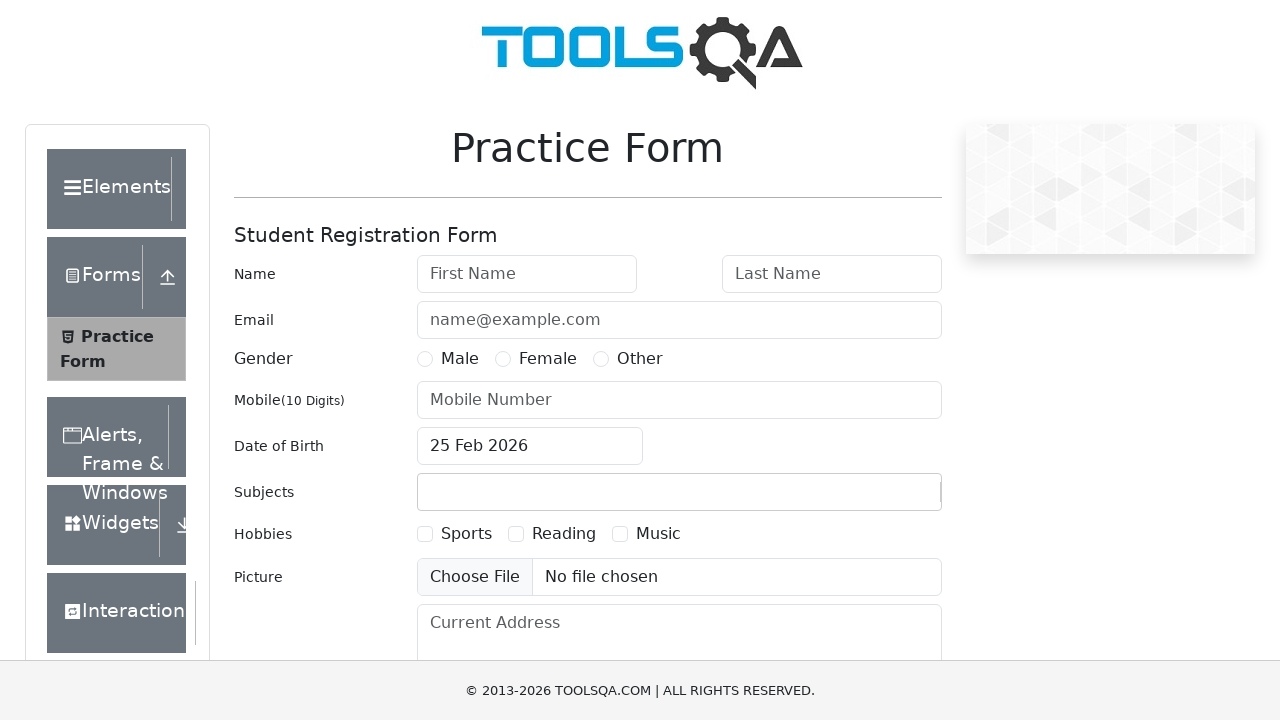

Filled first name field with 'joseluis' on #firstName
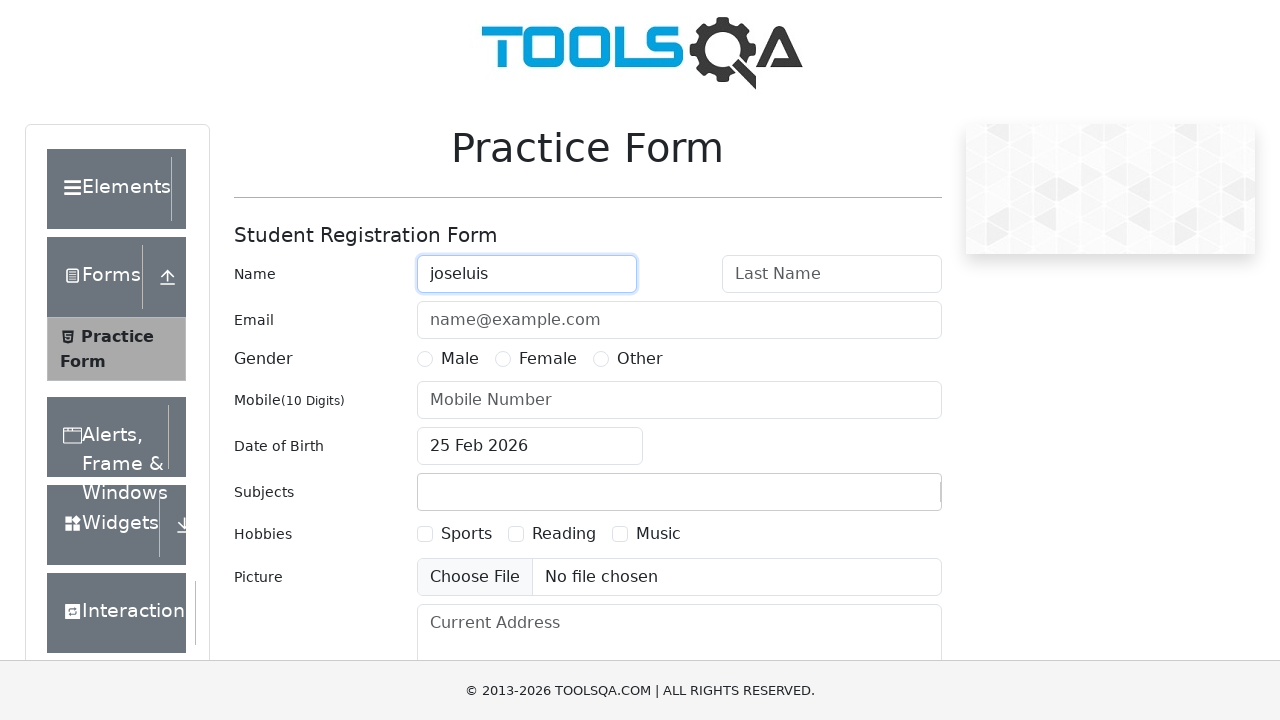

Filled last name field with 'duarte' on #lastName
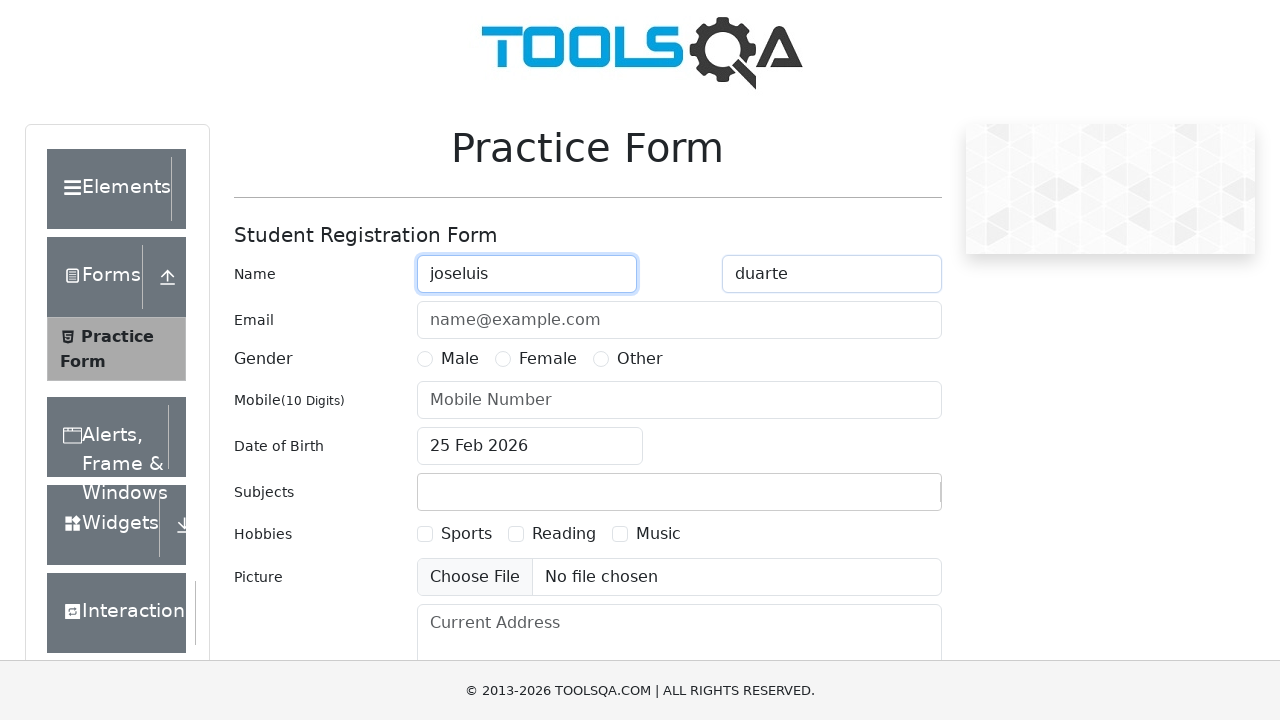

Filled email field with 'jose@gmail.com' on #userEmail
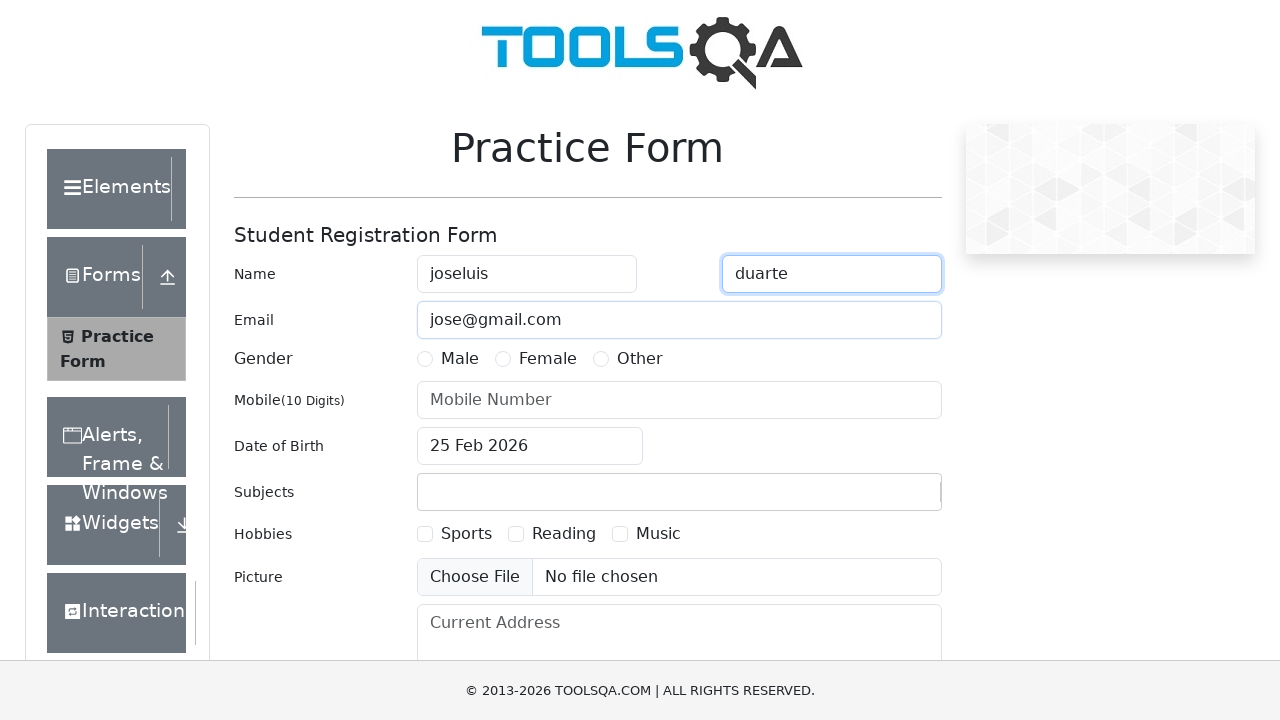

Filled phone number field with '1000023' on #userNumber
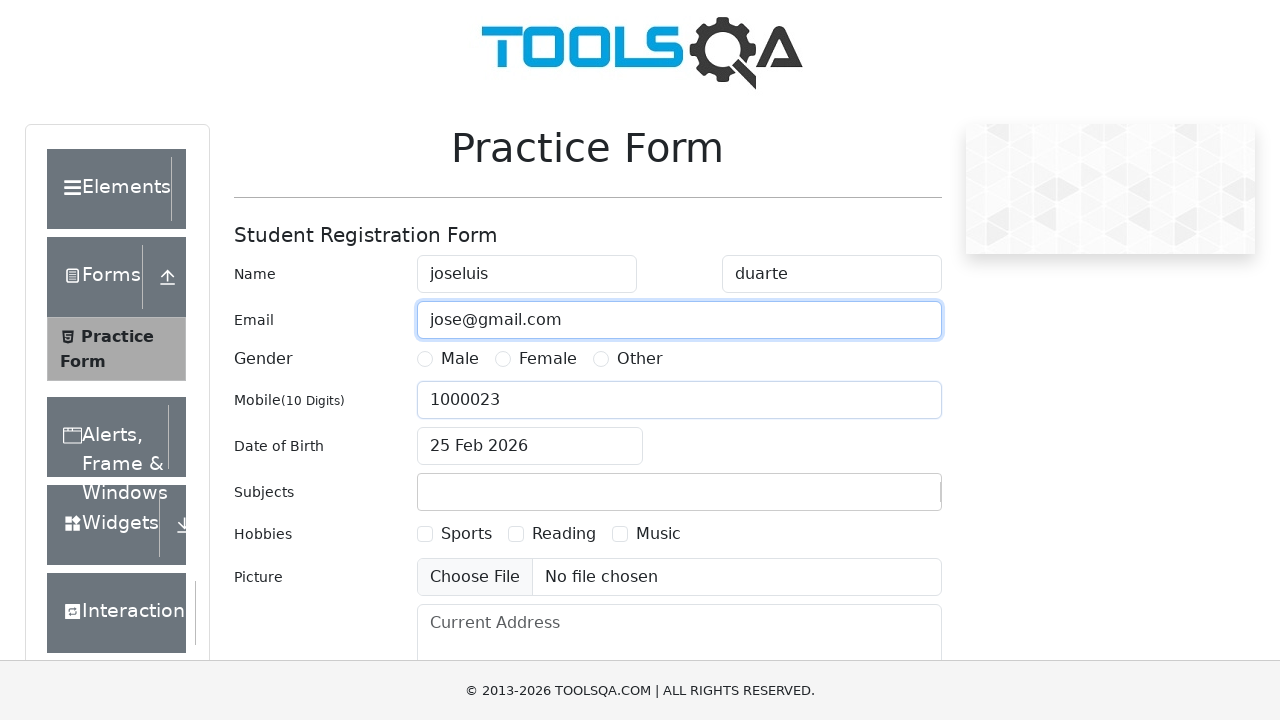

Filled current address field with 'Calle Falsa 123, Bogotá, Colombia' on #currentAddress
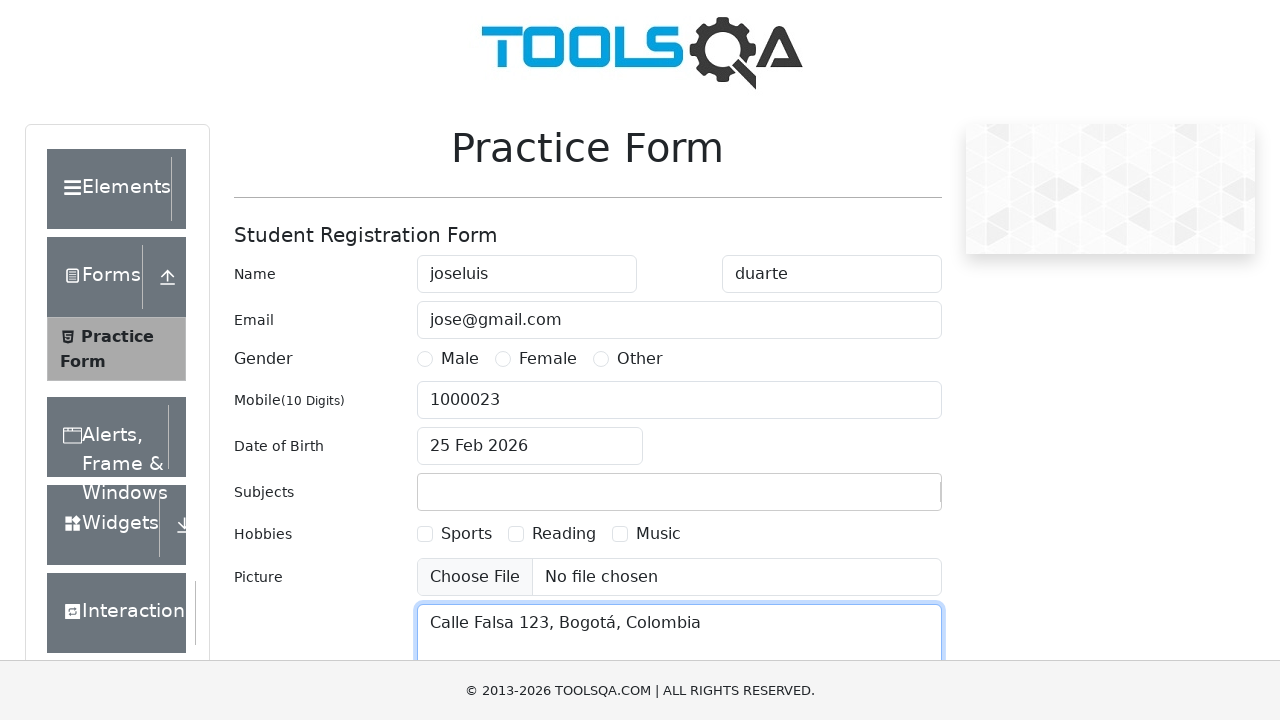

Selected gender radio button at (460, 359) on label[for="gender-radio-1"]
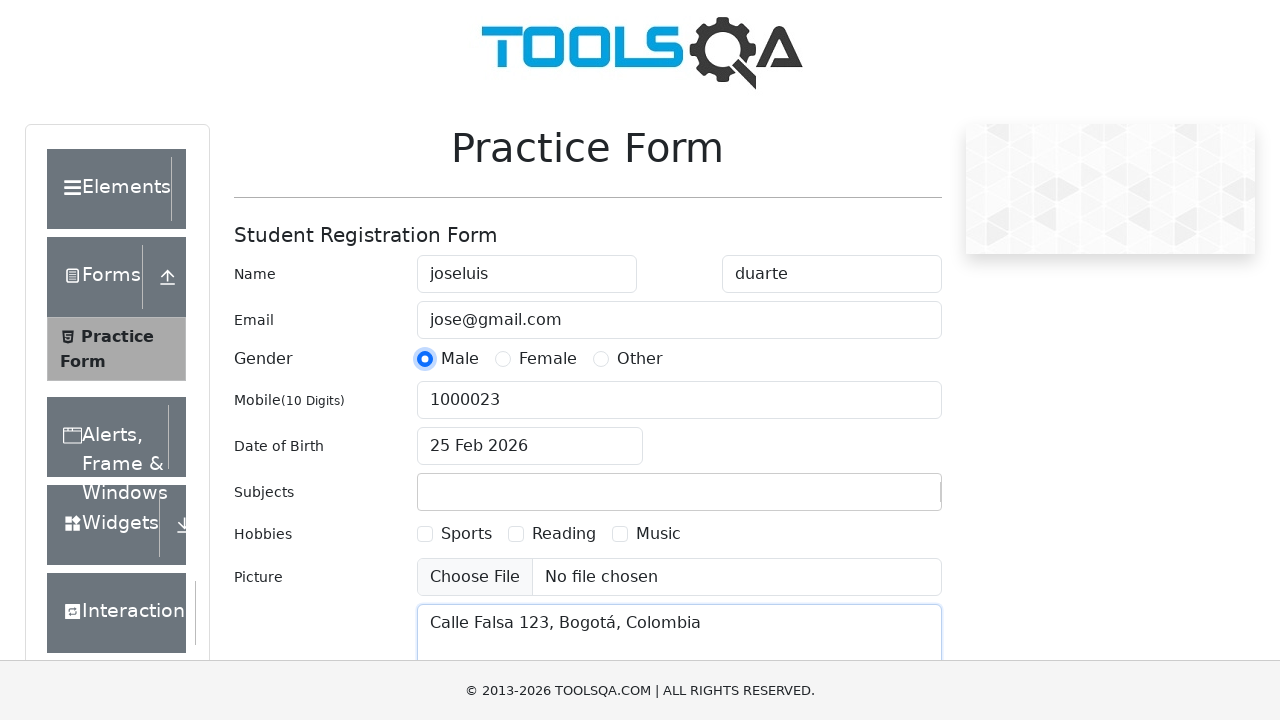

Clicked date of birth input field at (530, 446) on #dateOfBirthInput
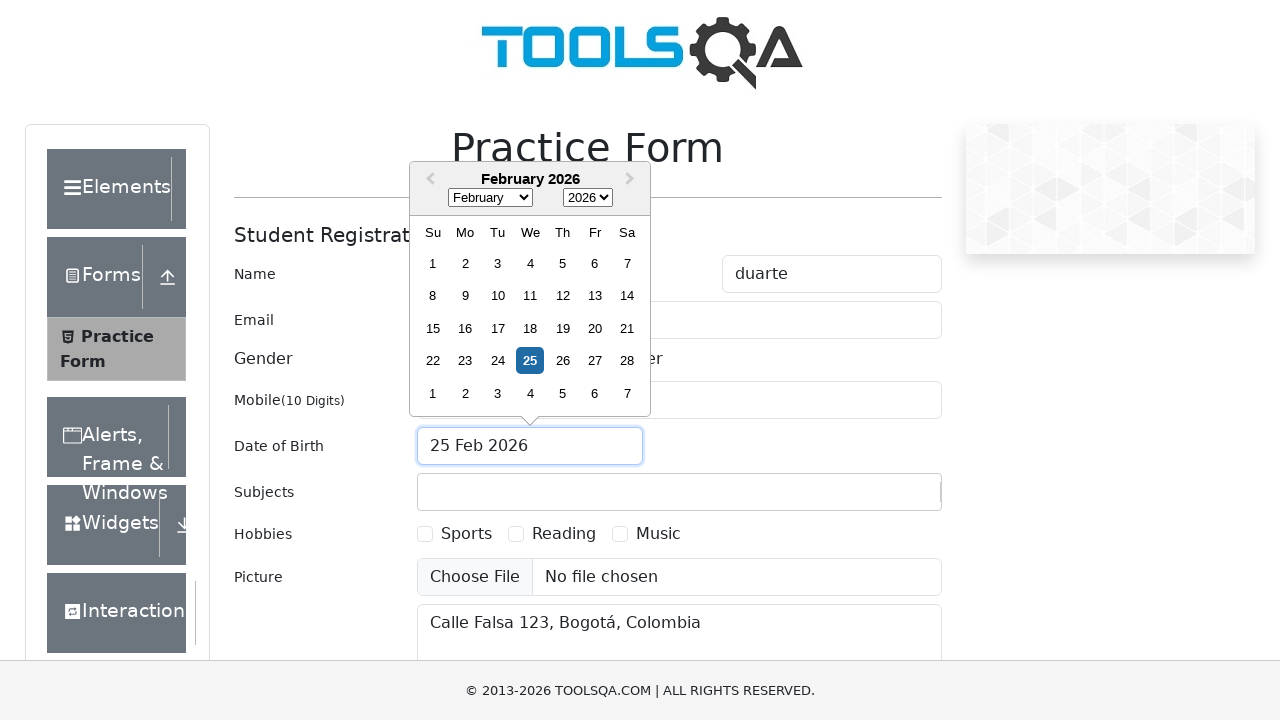

Waited 200ms for date picker to load
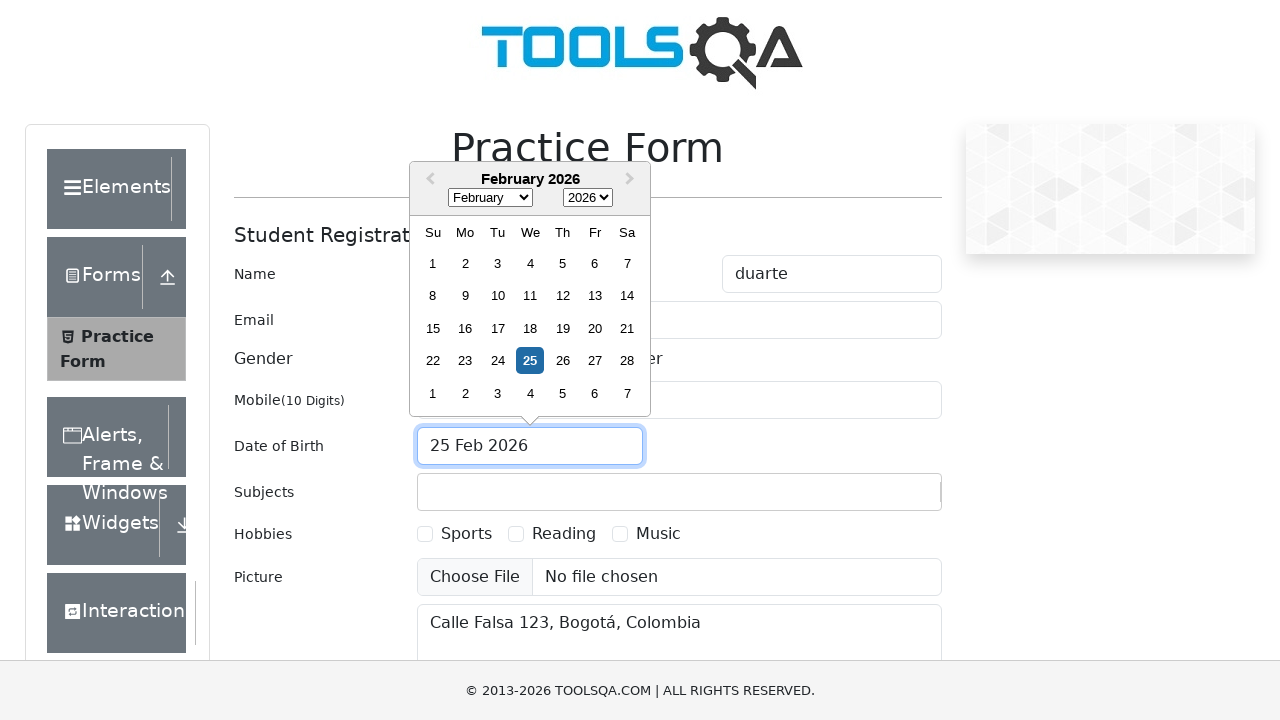

Clicked year selector in date picker at (588, 198) on .react-datepicker__year-select
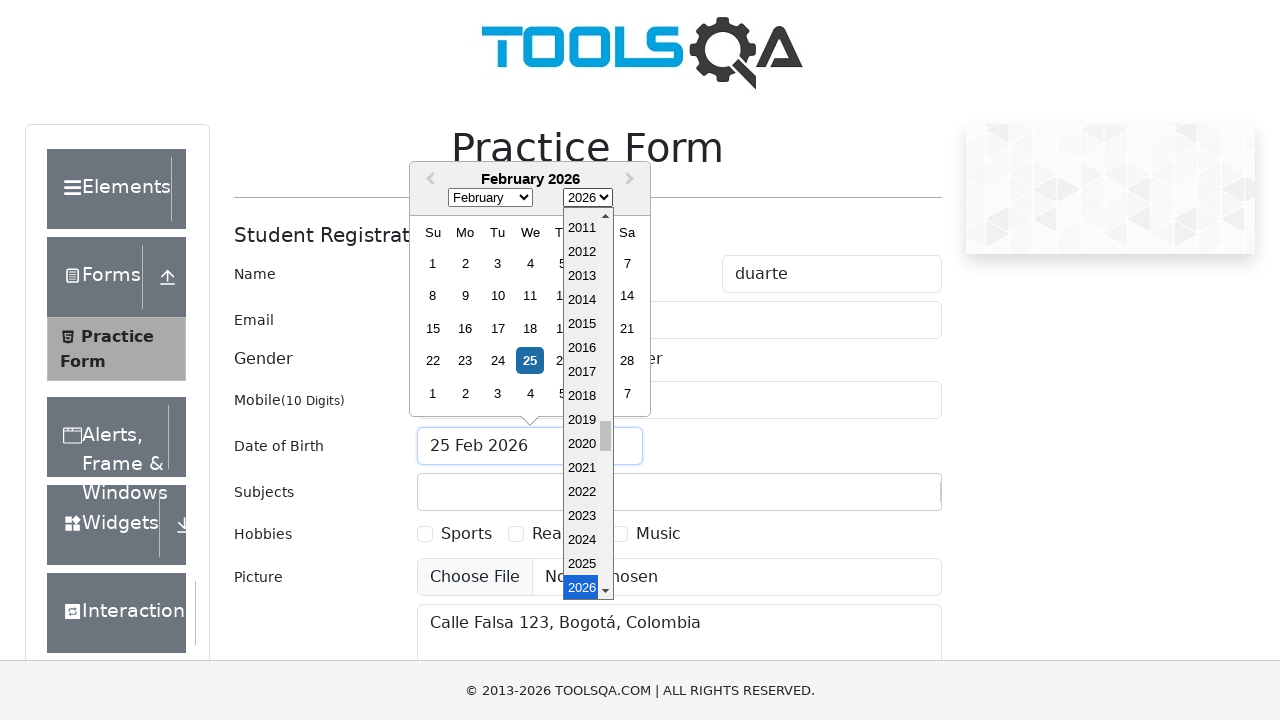

Selected year 2025 from date picker on .react-datepicker__year-select
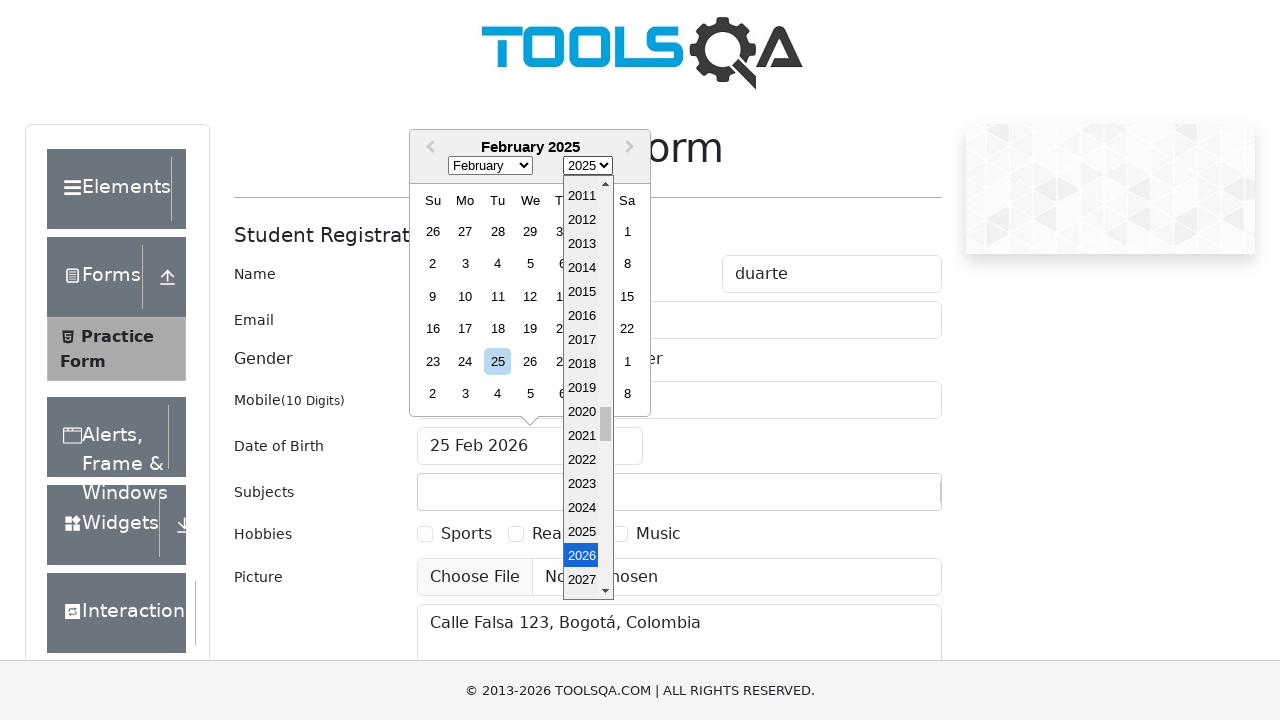

Waited 200ms after year selection
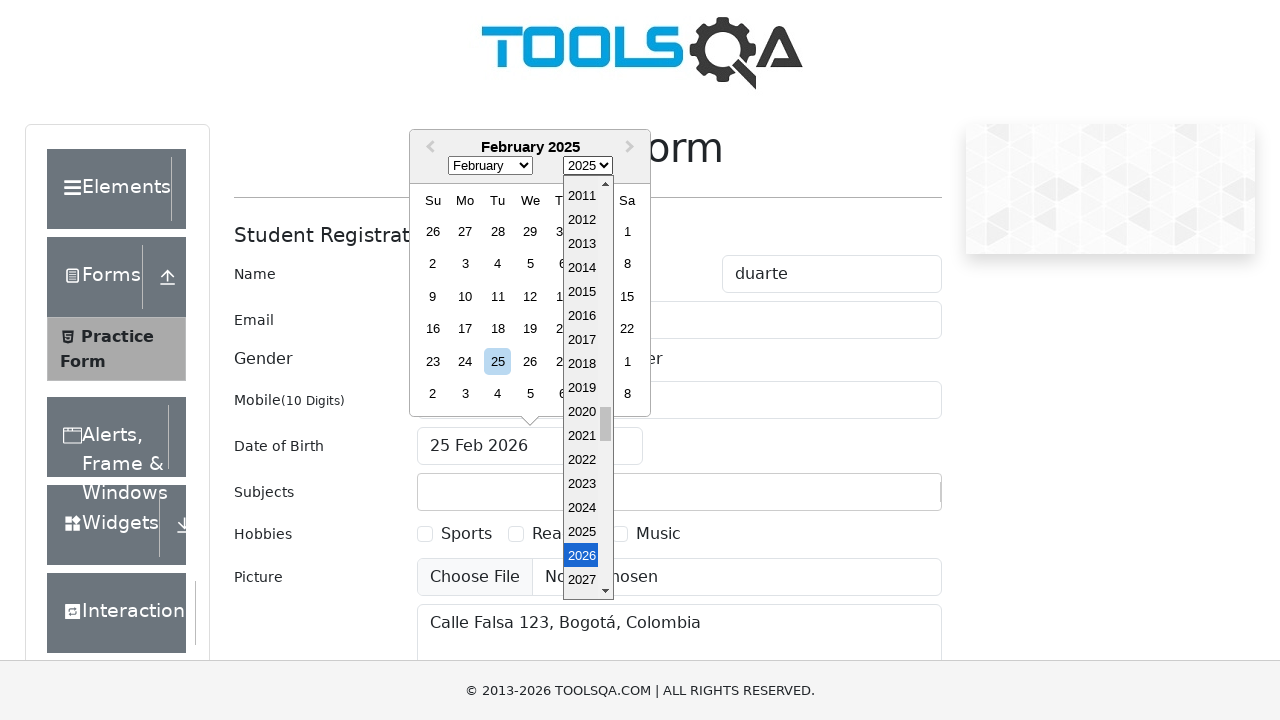

Clicked month selector in date picker at (490, 166) on .react-datepicker__month-select
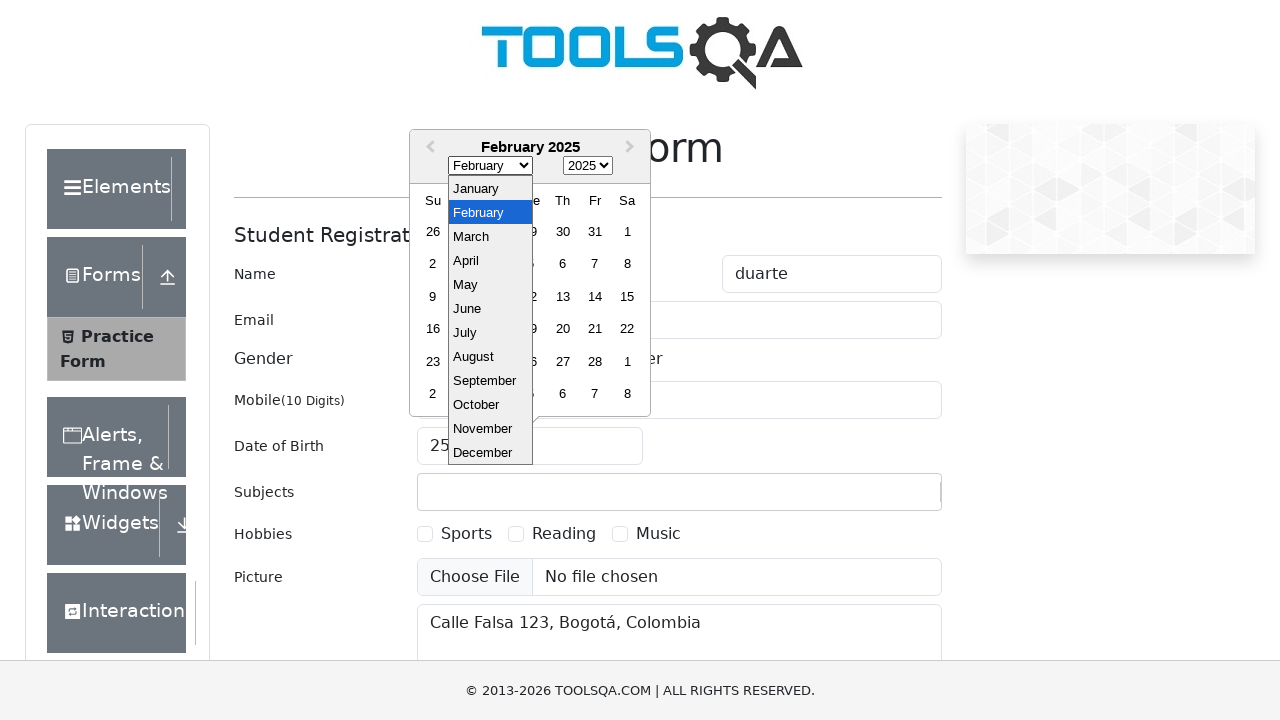

Selected month May (value 4) from date picker on .react-datepicker__month-select
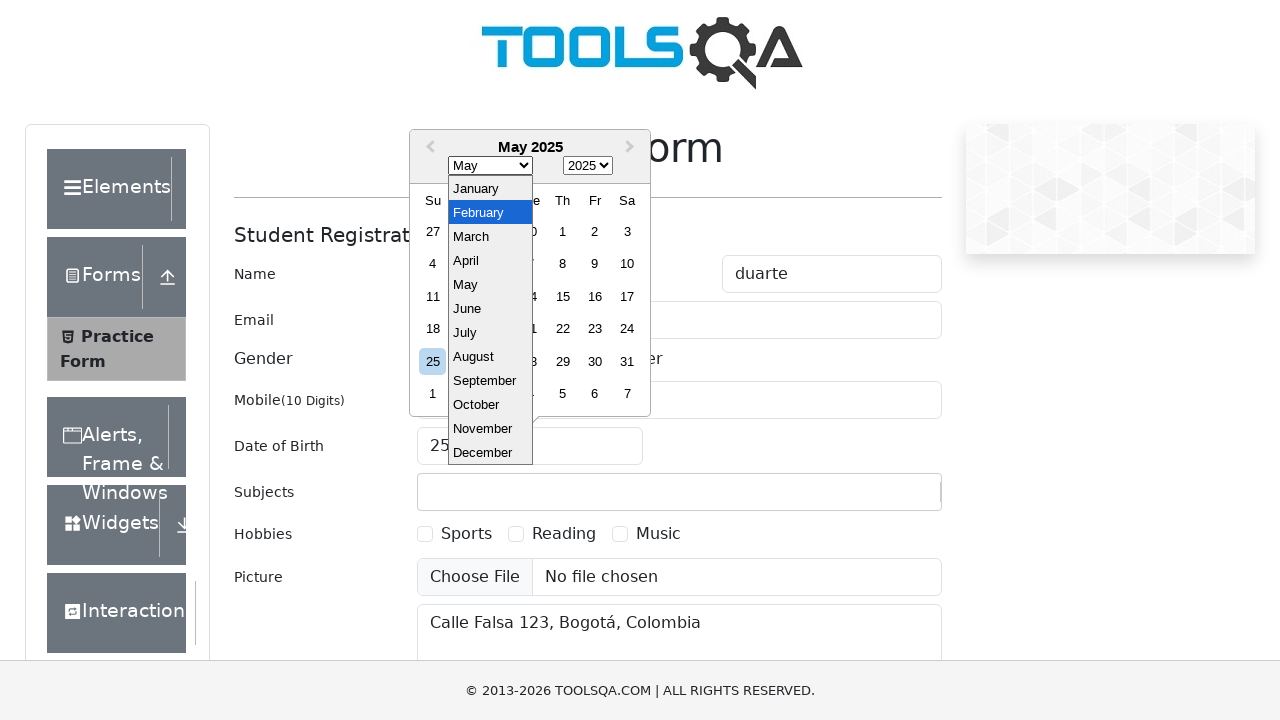

Waited 200ms after month selection
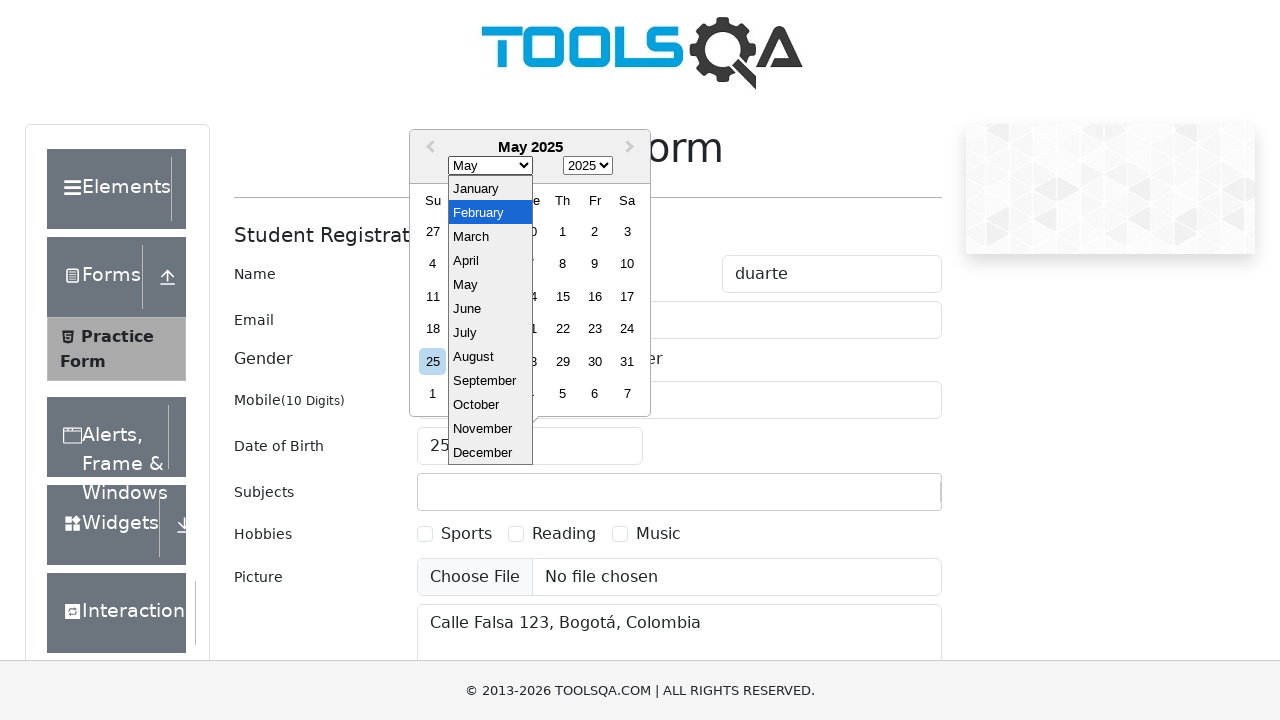

Selected day 19 from date picker at (465, 329) on xpath=//div[contains(@class,"react-datepicker__day") and text()="19" and not(con
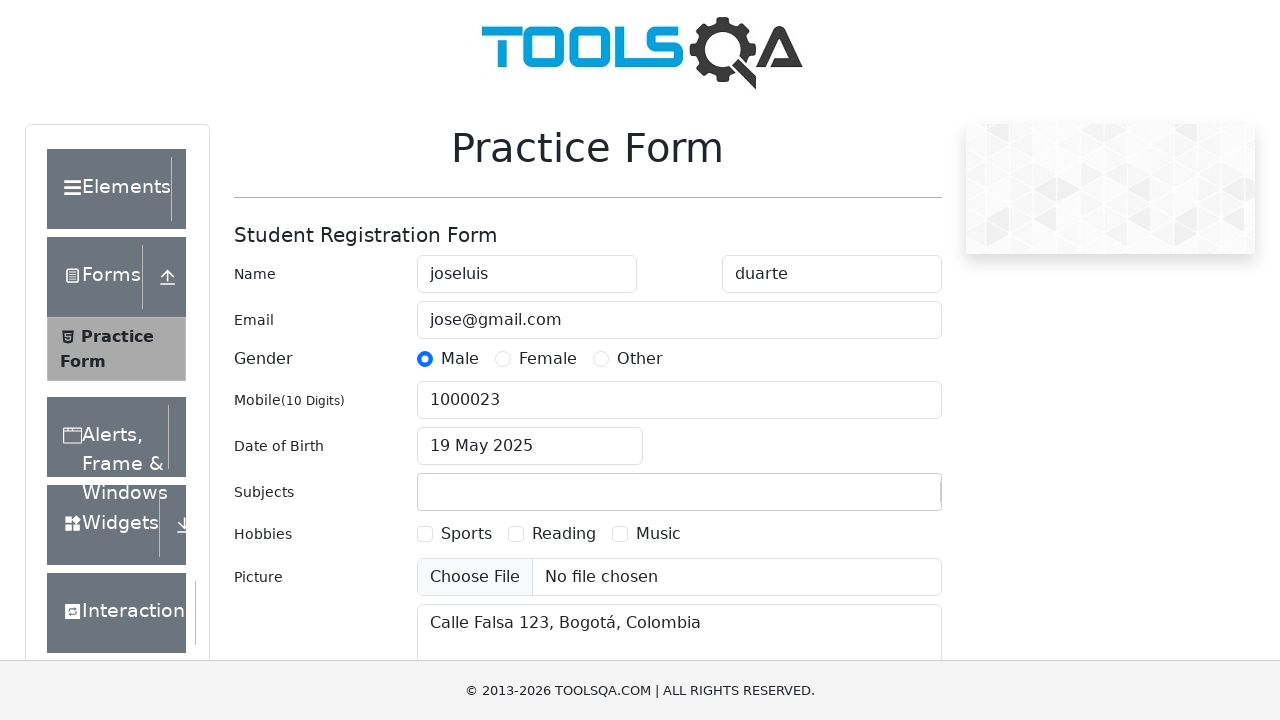

Waited 200ms after day selection
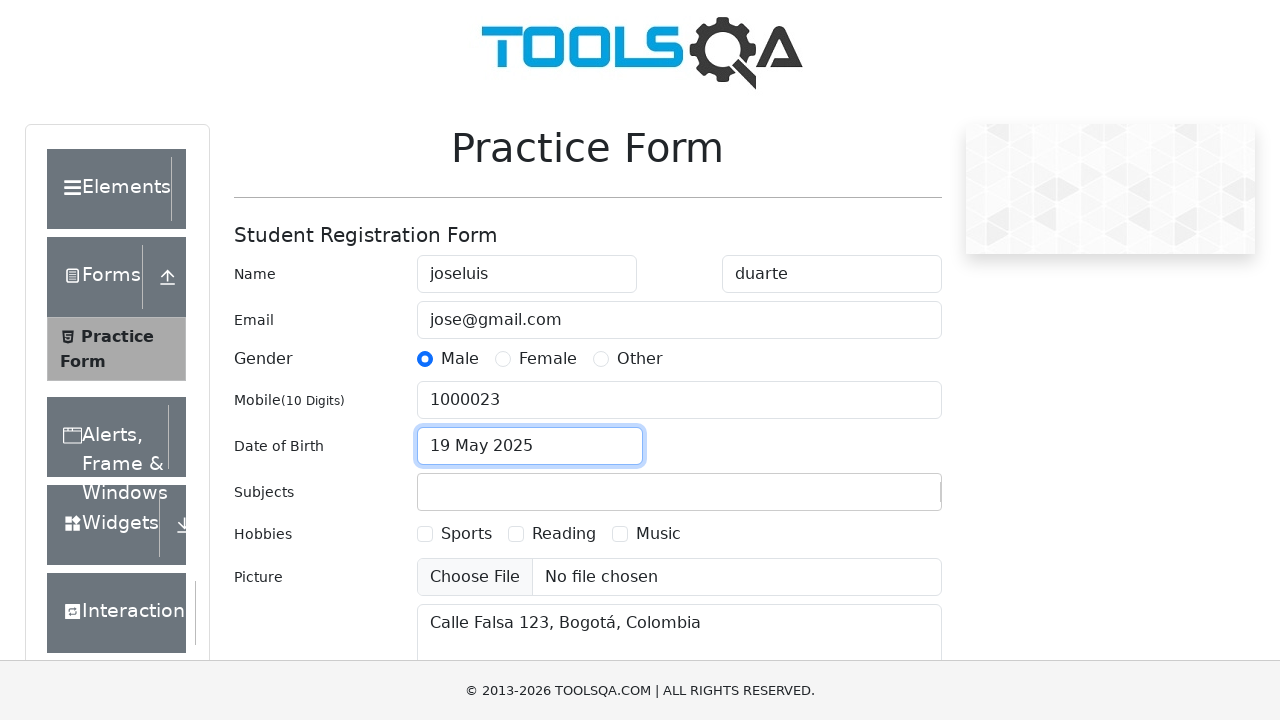

Filled subjects input field with 'Maths' on #subjectsInput
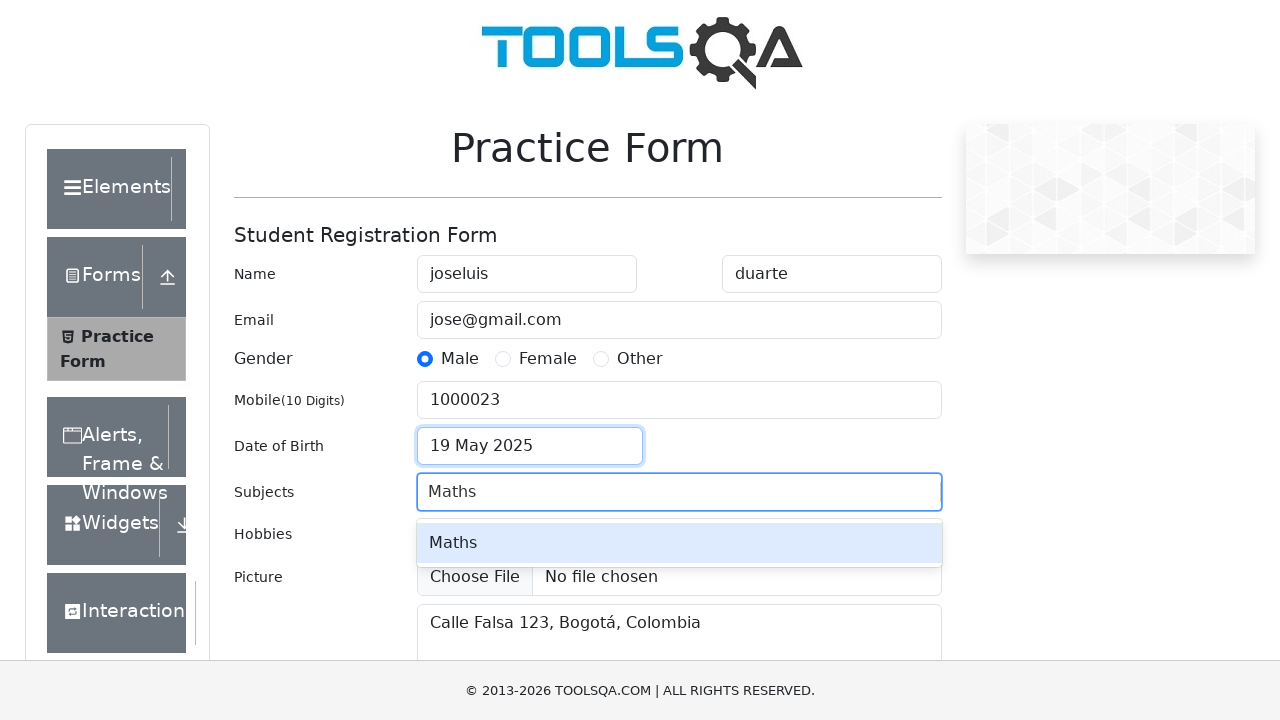

Pressed Enter to add 'Maths' subject on #subjectsInput
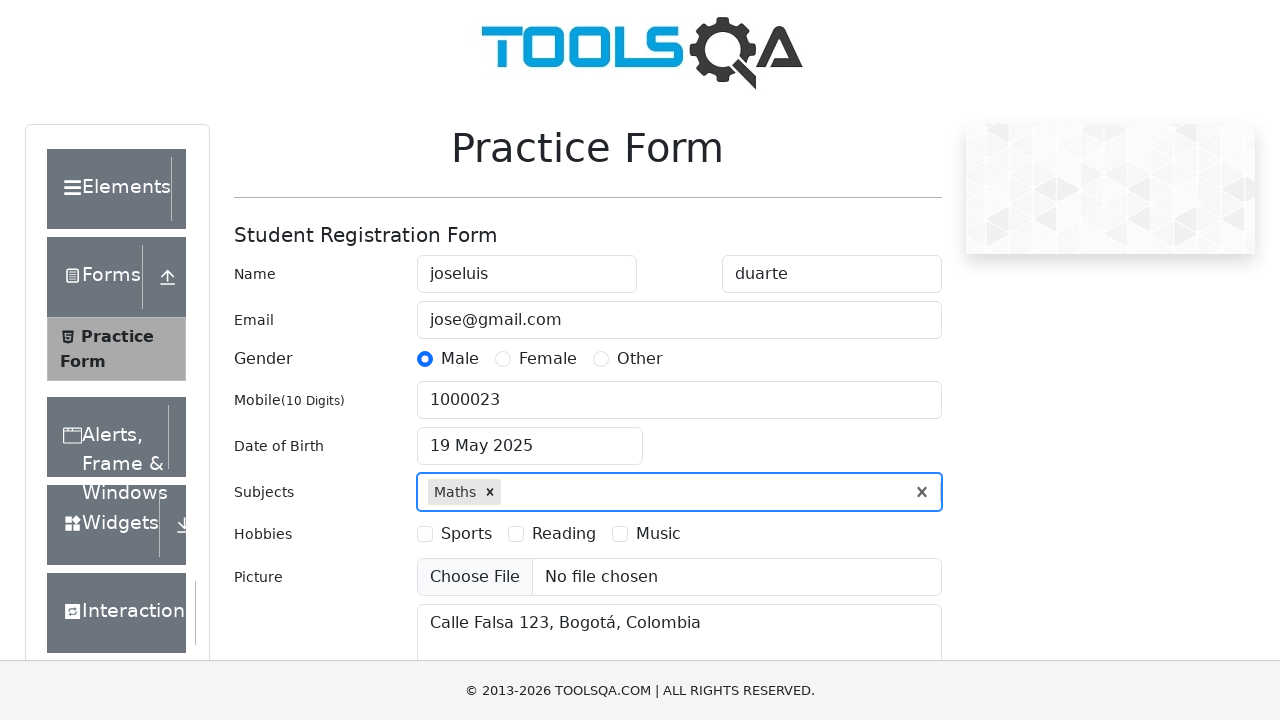

Waited 200ms after adding subject
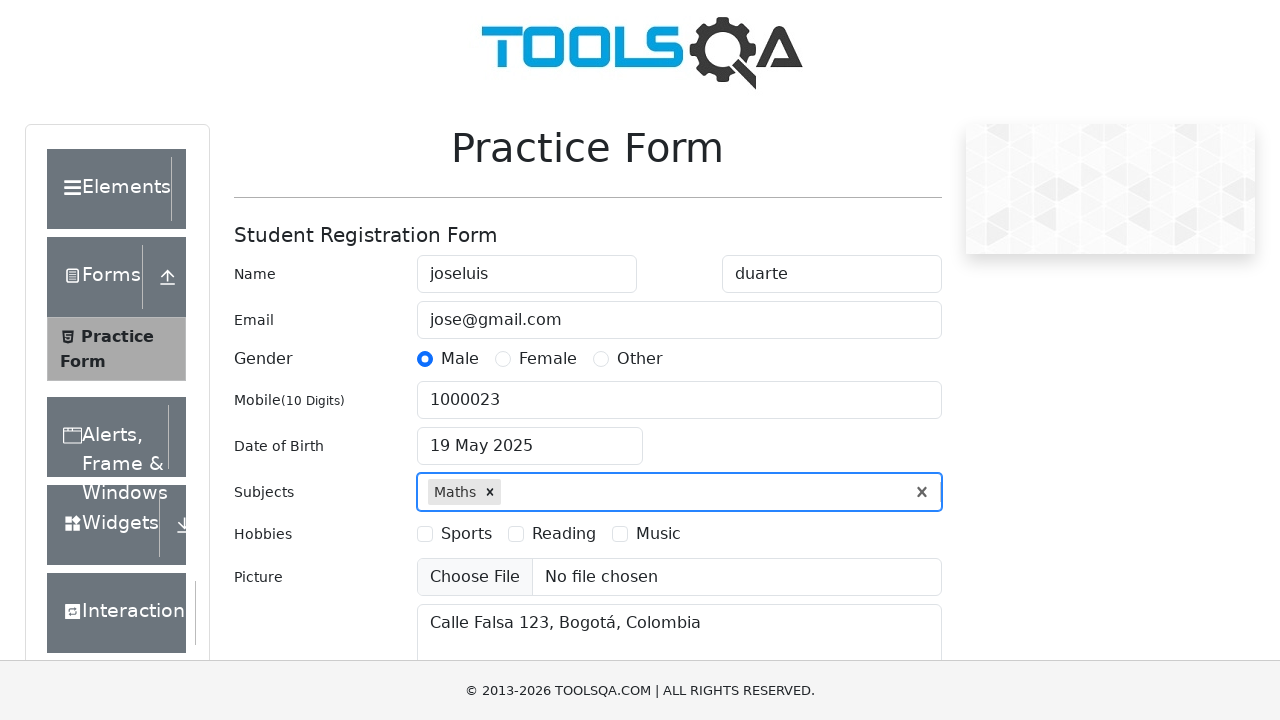

Selected 'Music' hobby checkbox at (658, 534) on xpath=//label[contains(text(), 'Music')]
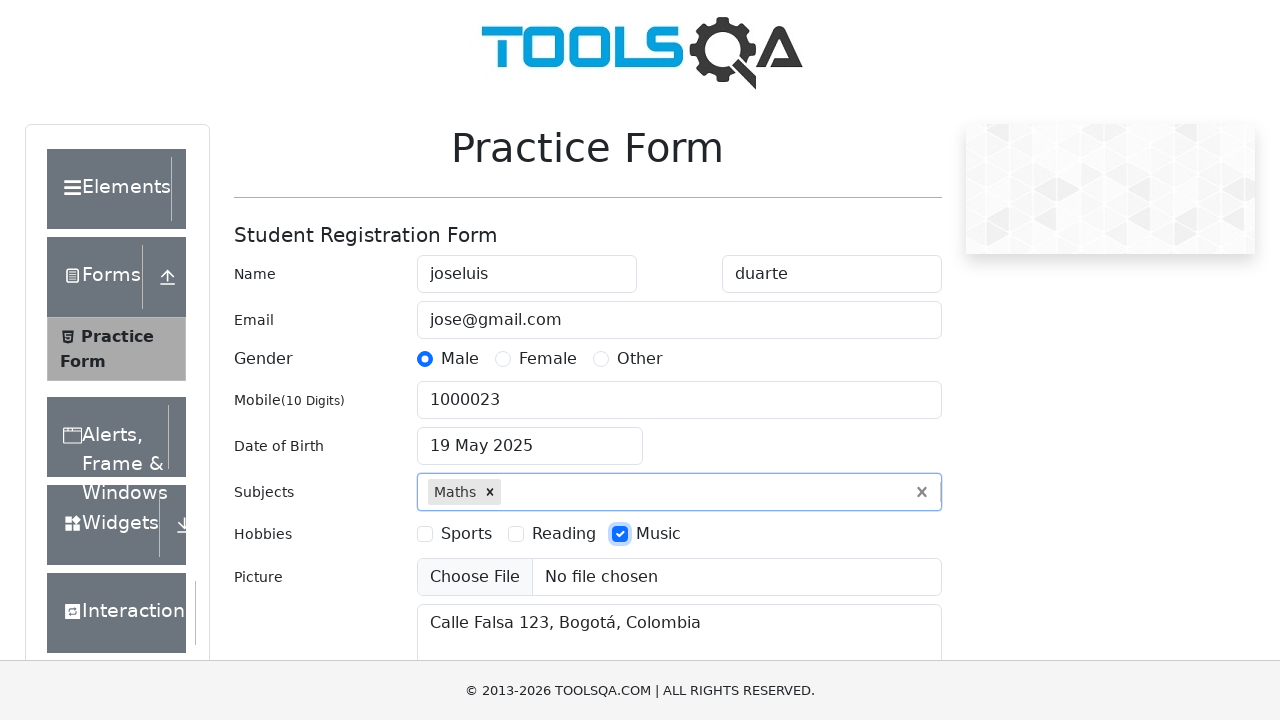

Waited 200ms after hobby selection
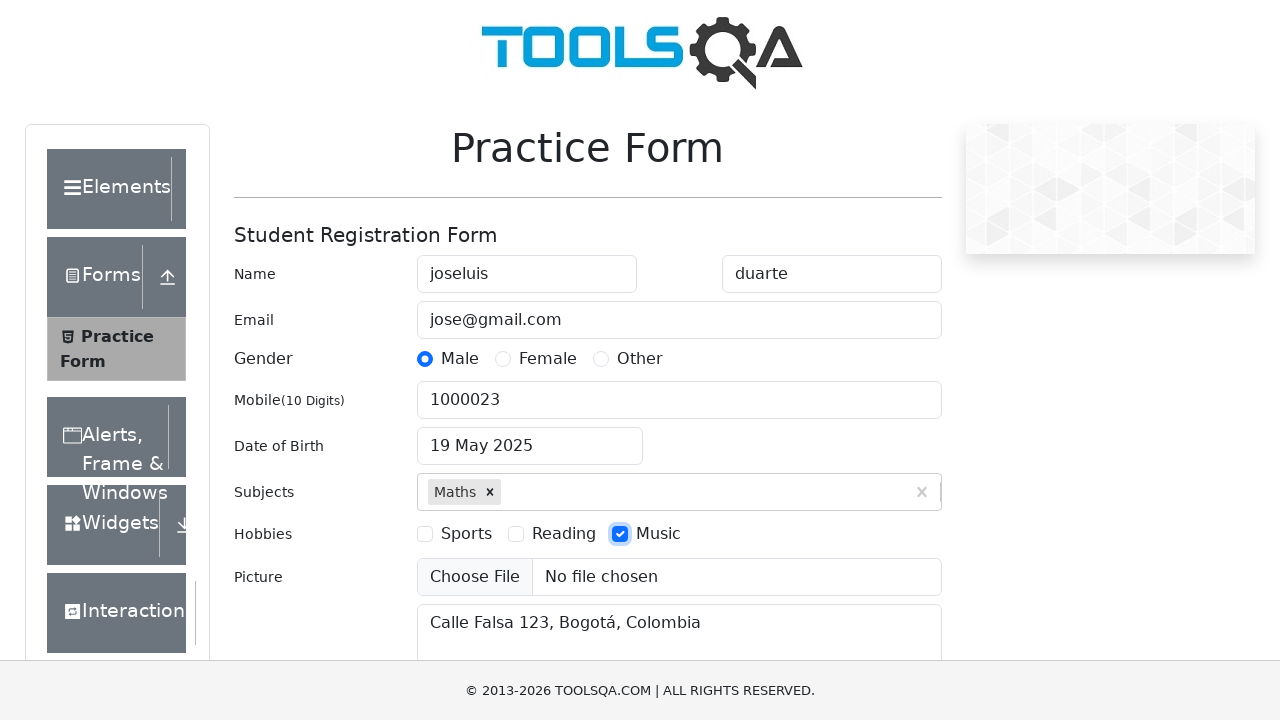

Clicked state dropdown at (527, 437) on #state
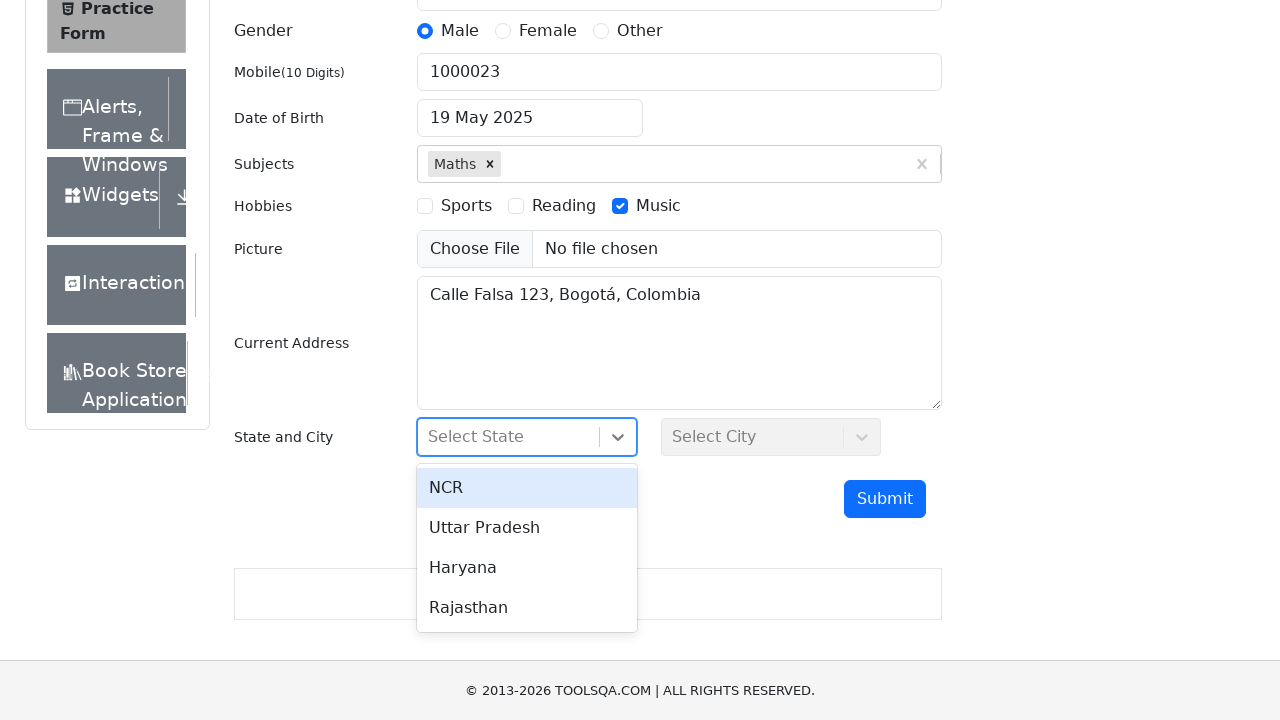

Waited 200ms for state dropdown to load
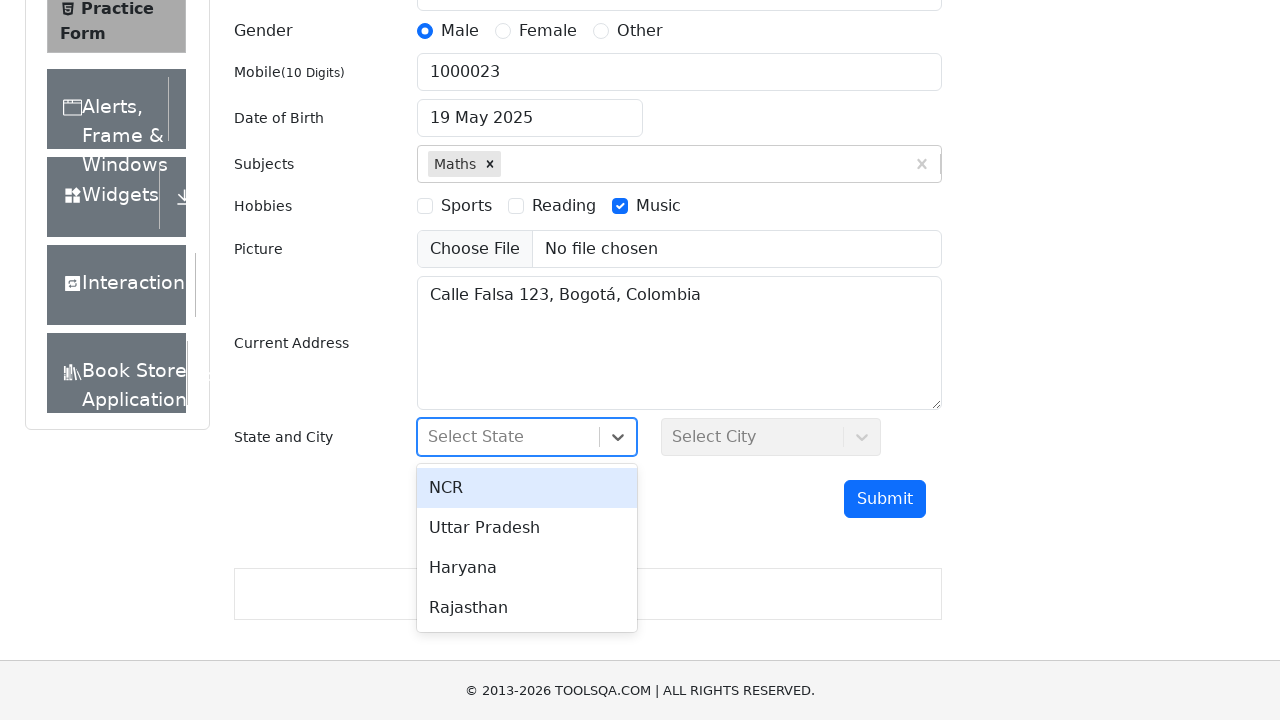

Filled state search field with 'NCR' on //input[@id='react-select-3-input']
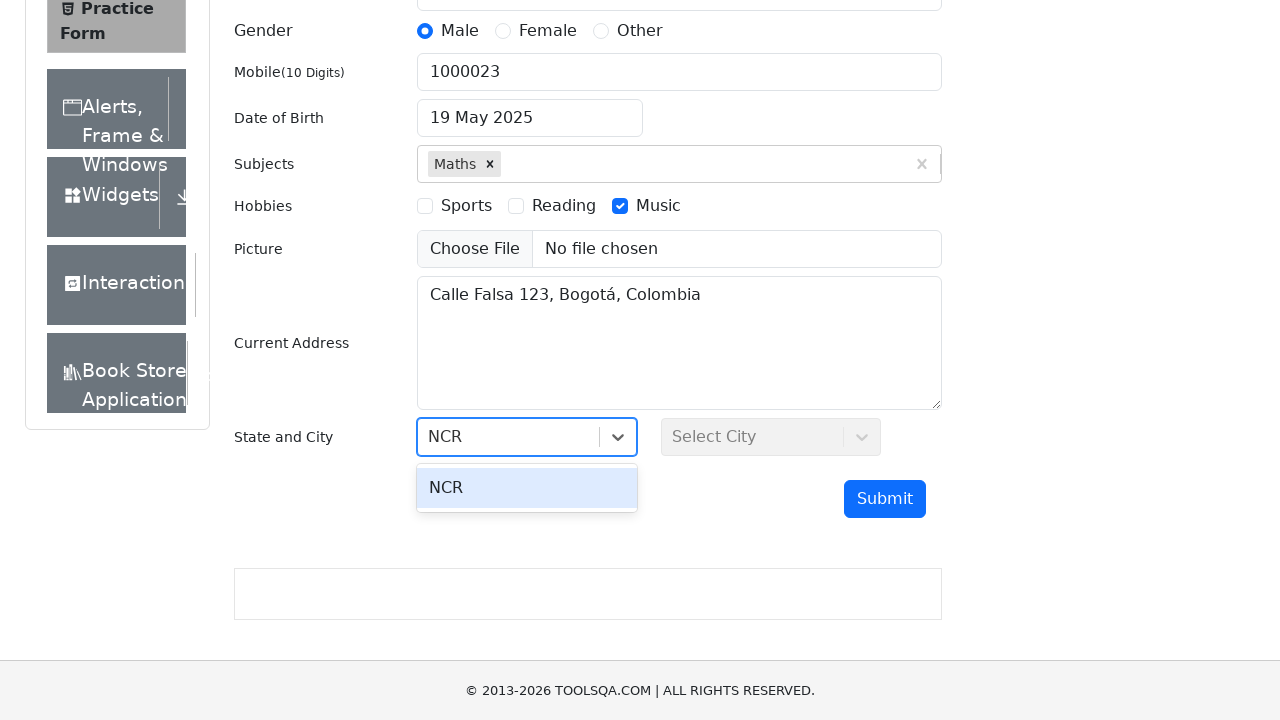

Pressed Enter to select 'NCR' state on //input[@id='react-select-3-input']
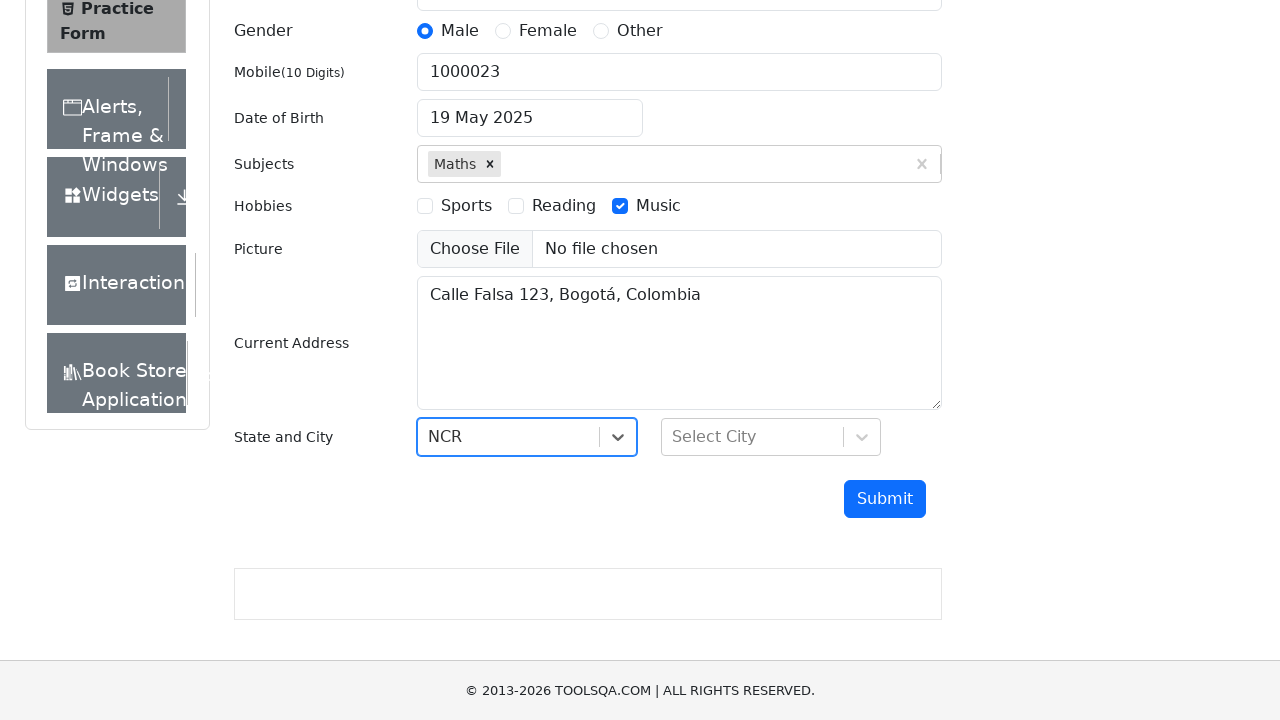

Waited 200ms after state selection
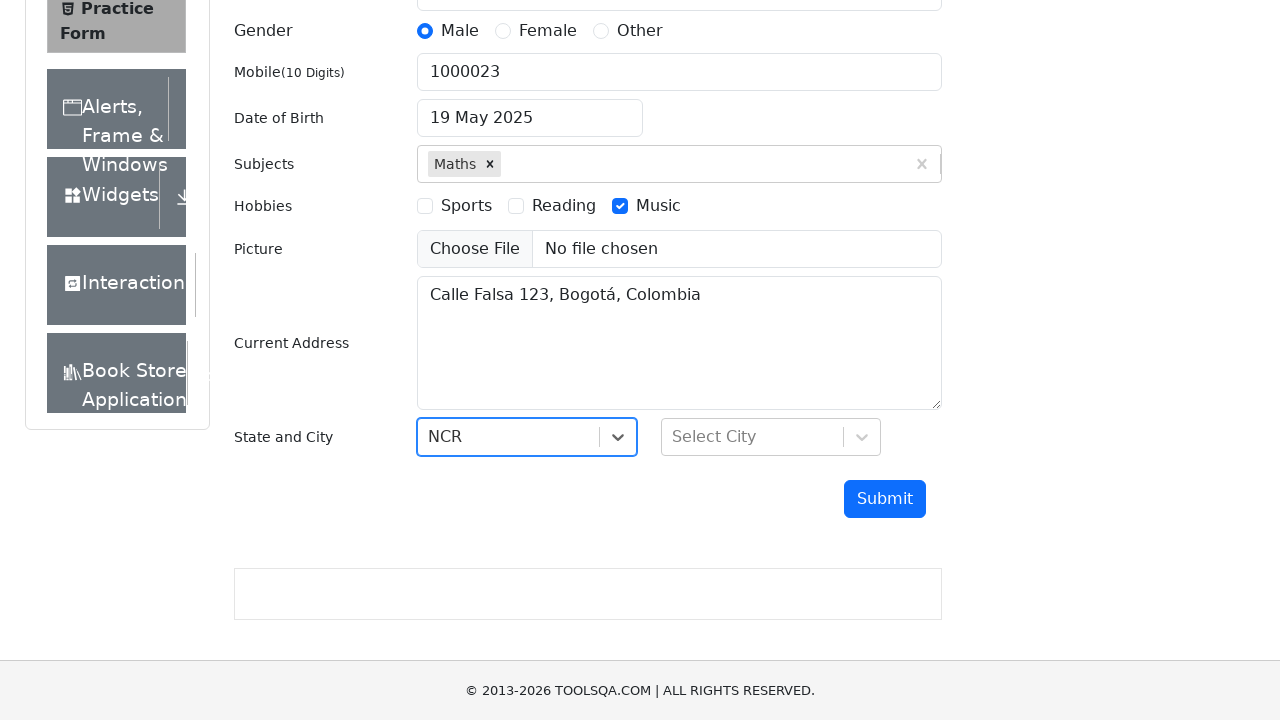

Clicked city dropdown at (771, 437) on #city
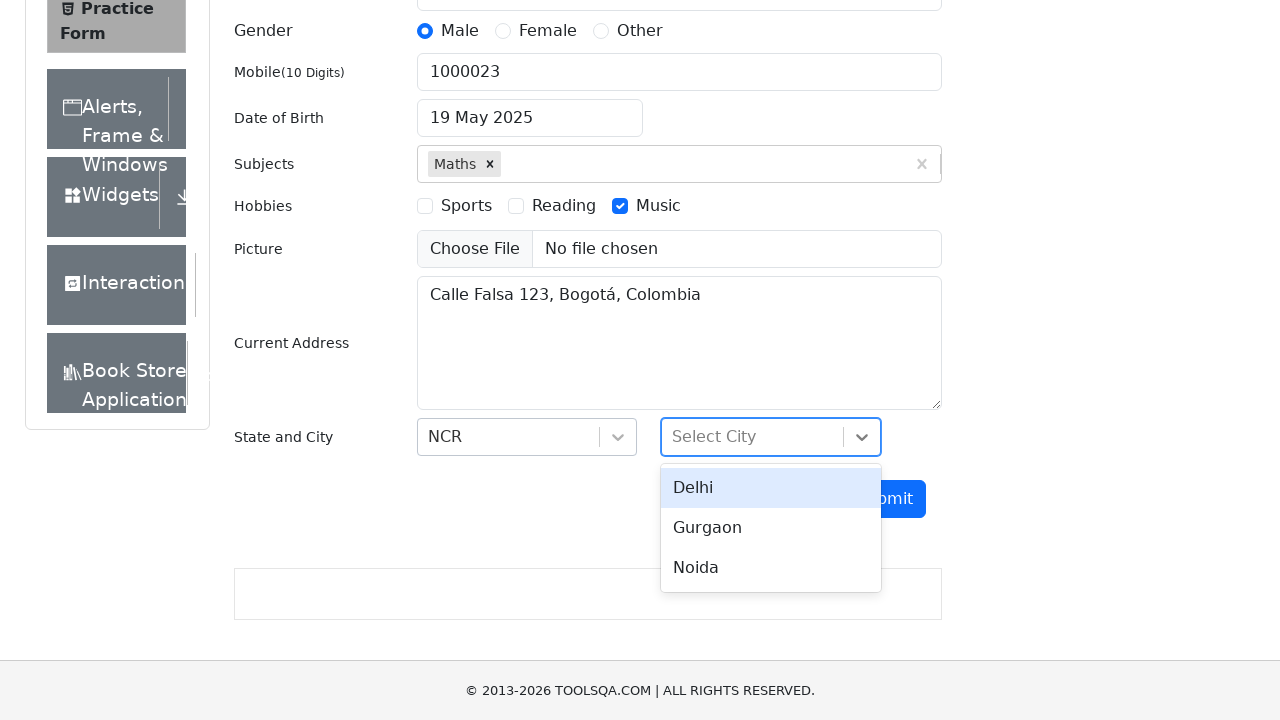

Waited 200ms for city dropdown to load
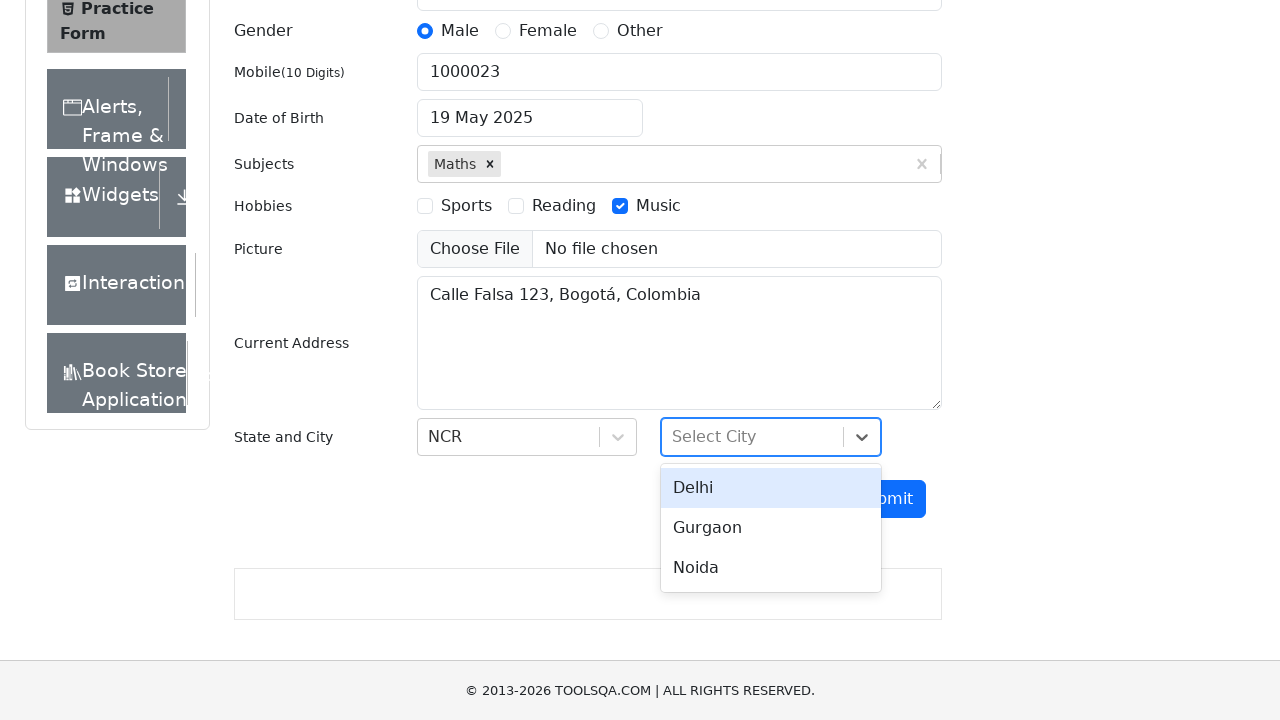

Filled city search field with 'Delhi' on //input[@id='react-select-4-input']
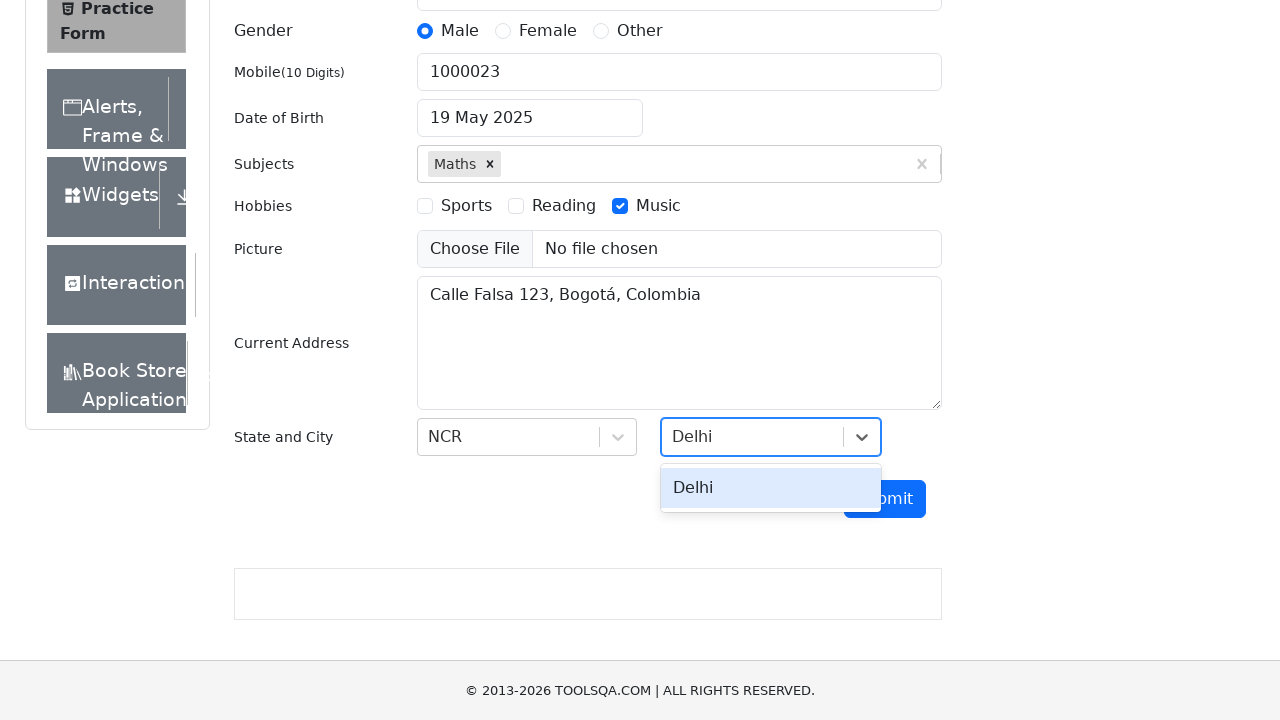

Pressed Enter to select 'Delhi' city on //input[@id='react-select-4-input']
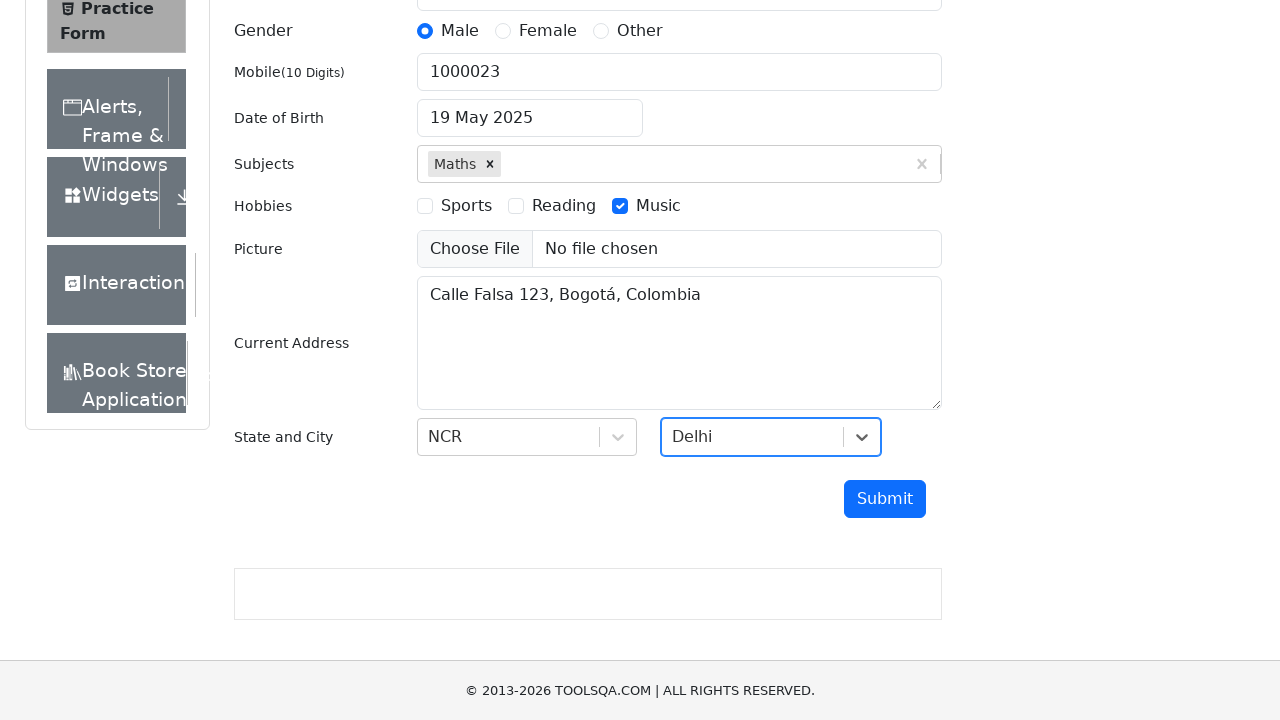

Waited 200ms after city selection
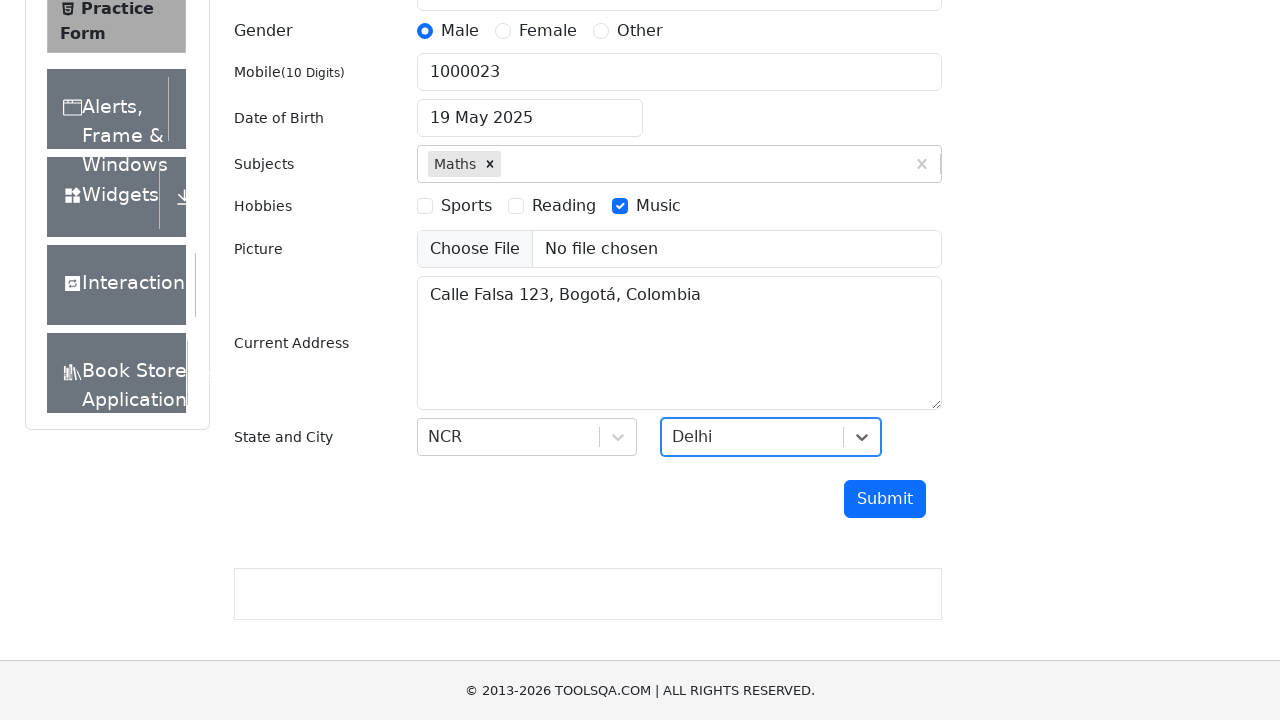

Clicked submit button to submit the practice form at (885, 499) on #submit
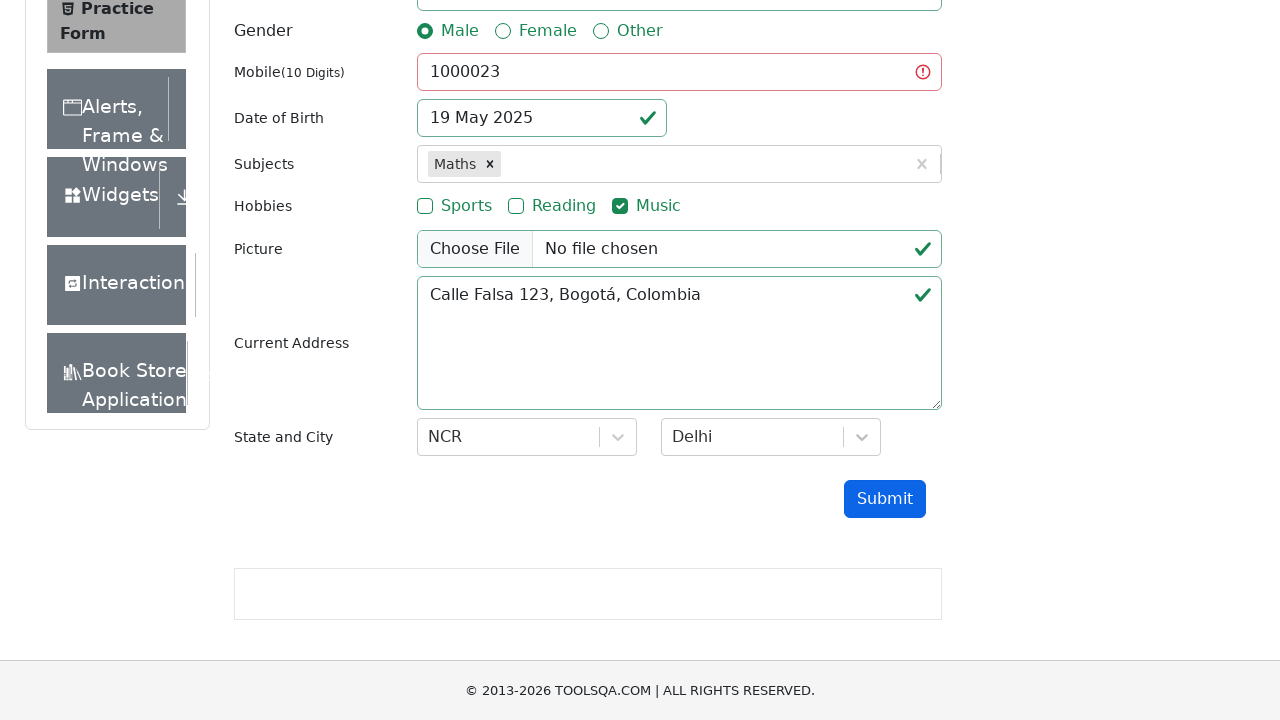

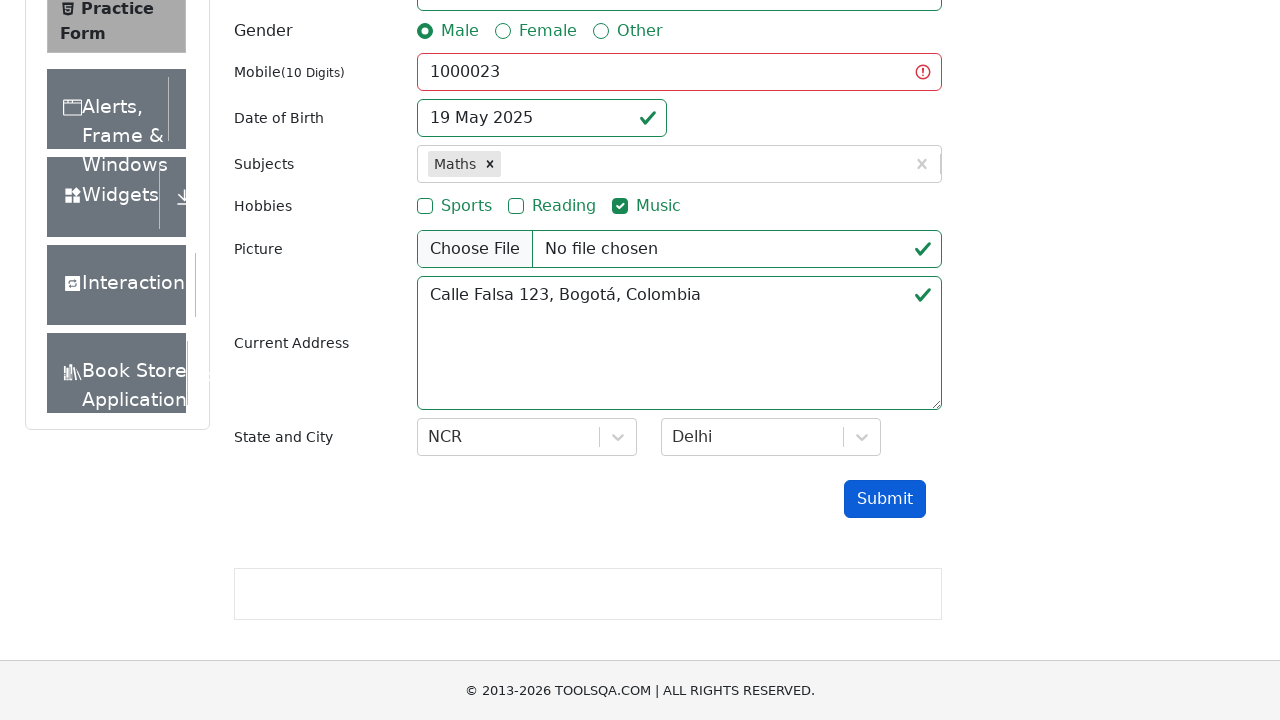